Tests browser window handling functionality by navigating to a demo site, opening a new window, switching to it, validating content, and then closing it

Starting URL: https://demoqa.com/

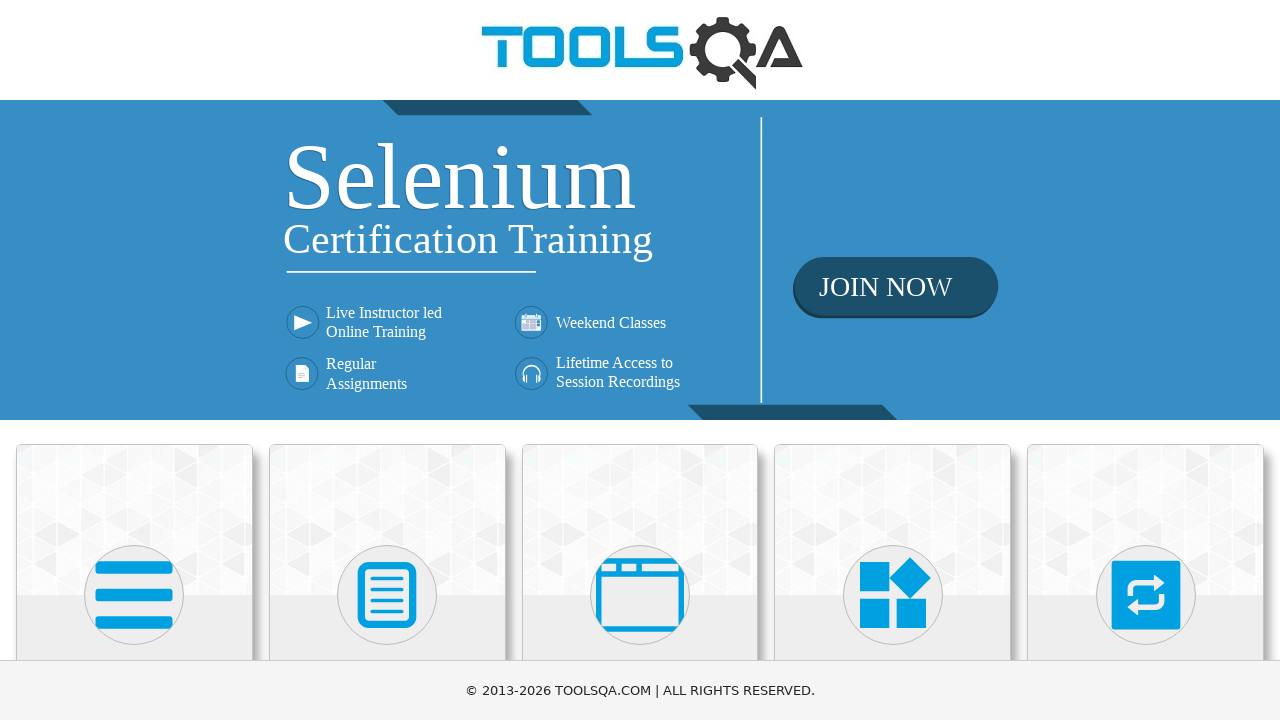

Clicked on 'Alerts, Frame & Windows' menu item at (640, 360) on text=Alerts, Frame & Windows
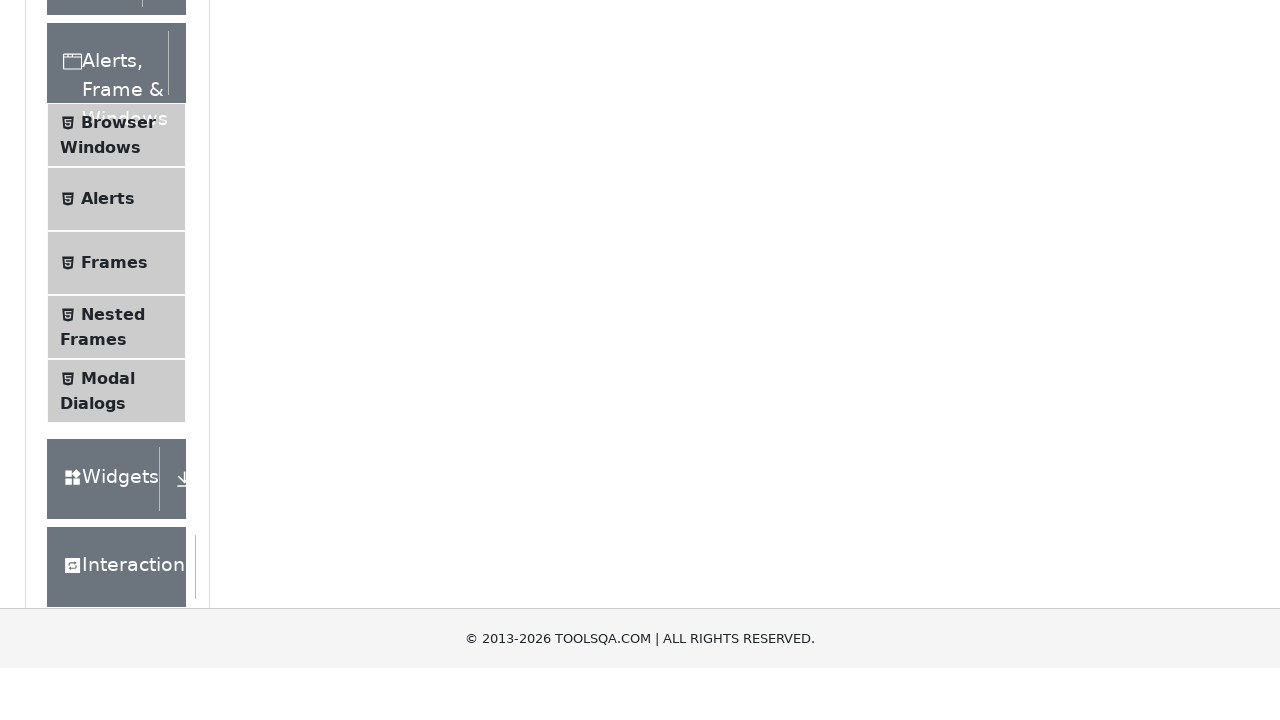

Clicked on 'Browser Windows' submenu at (118, 424) on text=Browser Windows
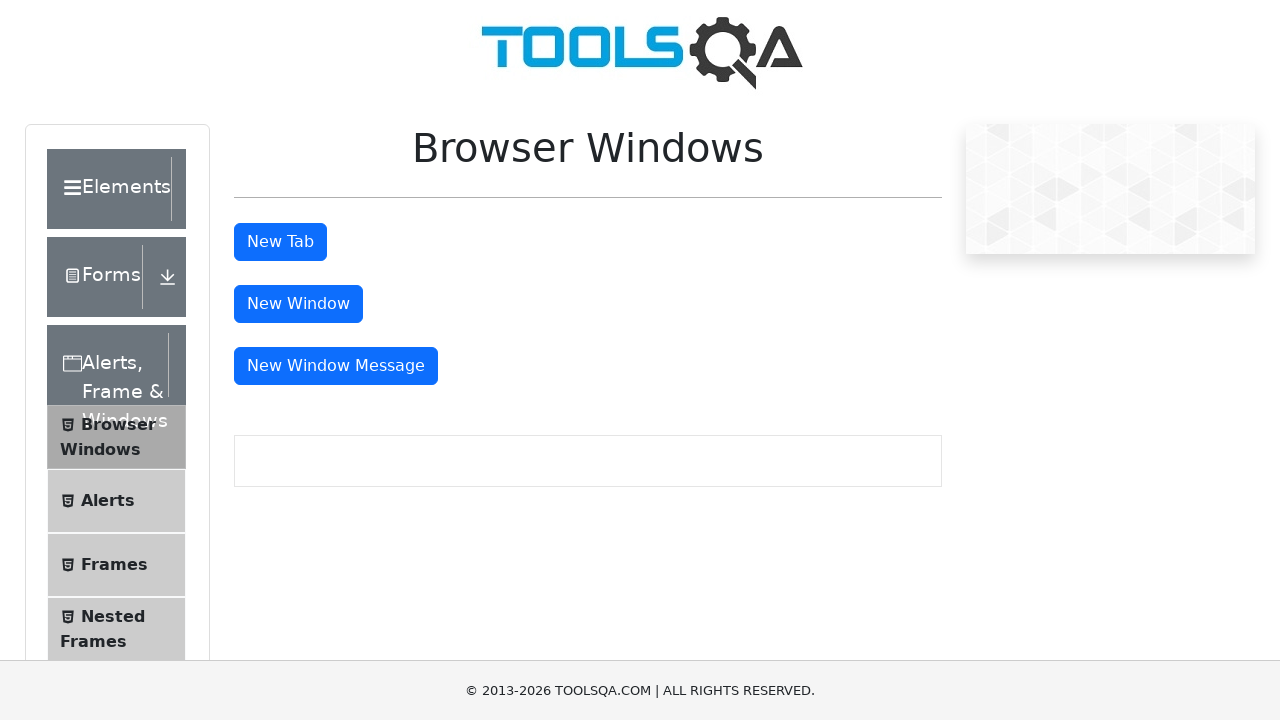

Clicked 'New Window' button and new window opened at (298, 304) on #windowButton
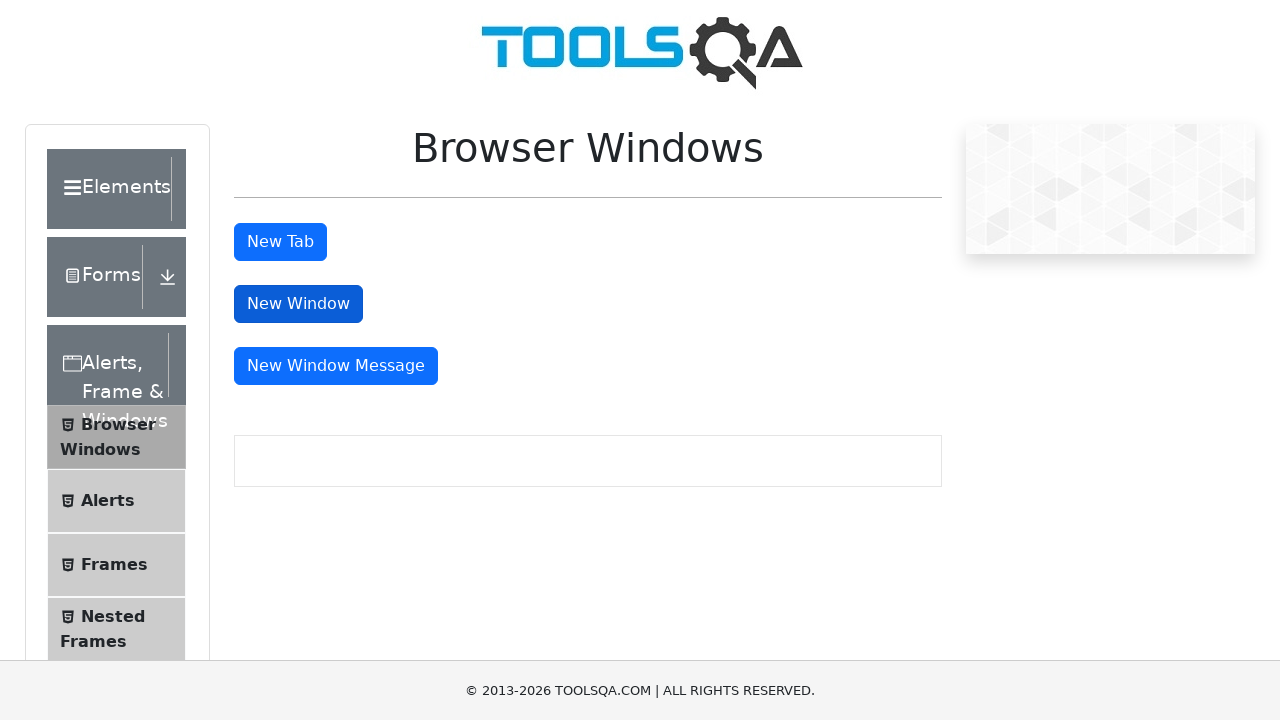

Waited for h1 heading to load in new window
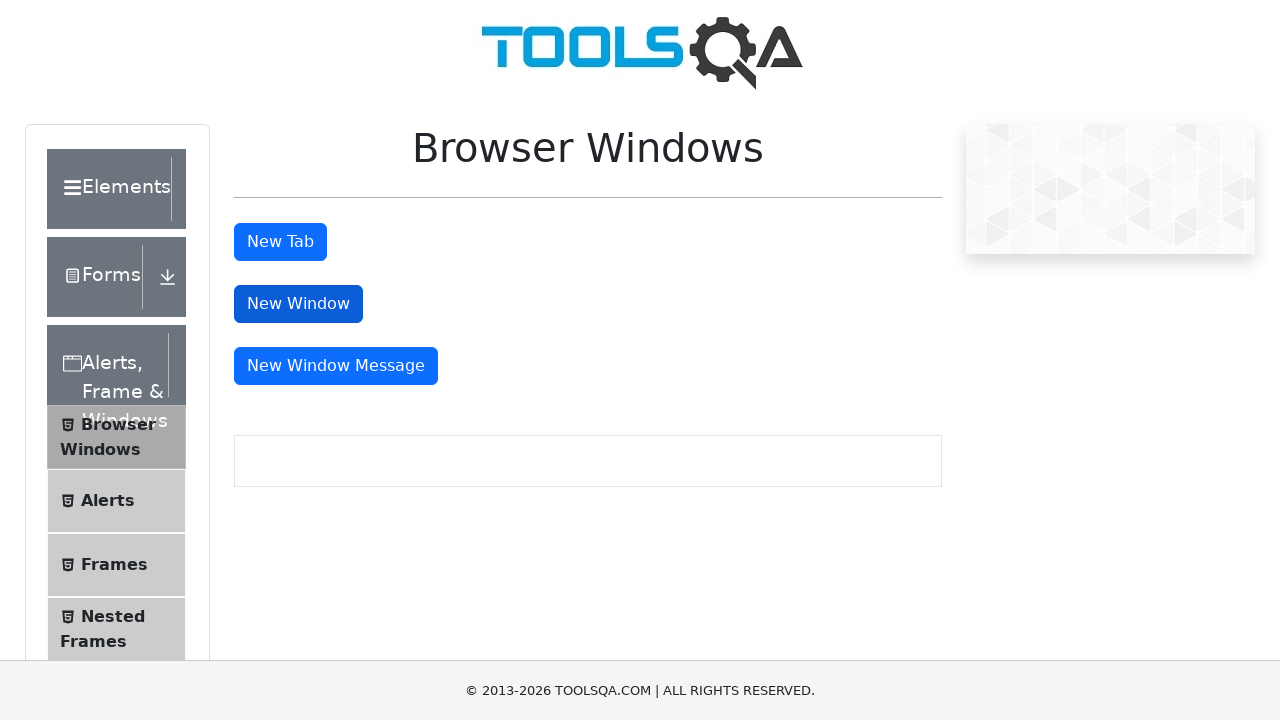

Retrieved heading text: 'This is a sample page'
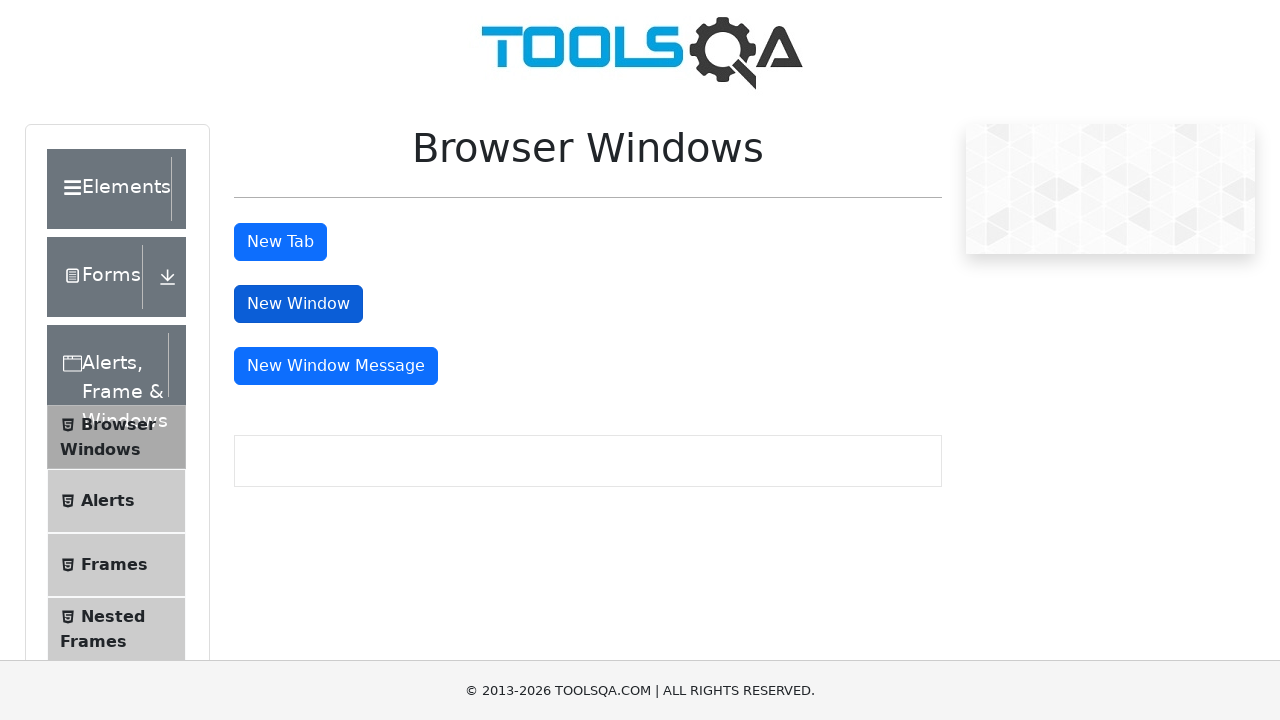

Validated heading text matches expected value 'This is a sample page'
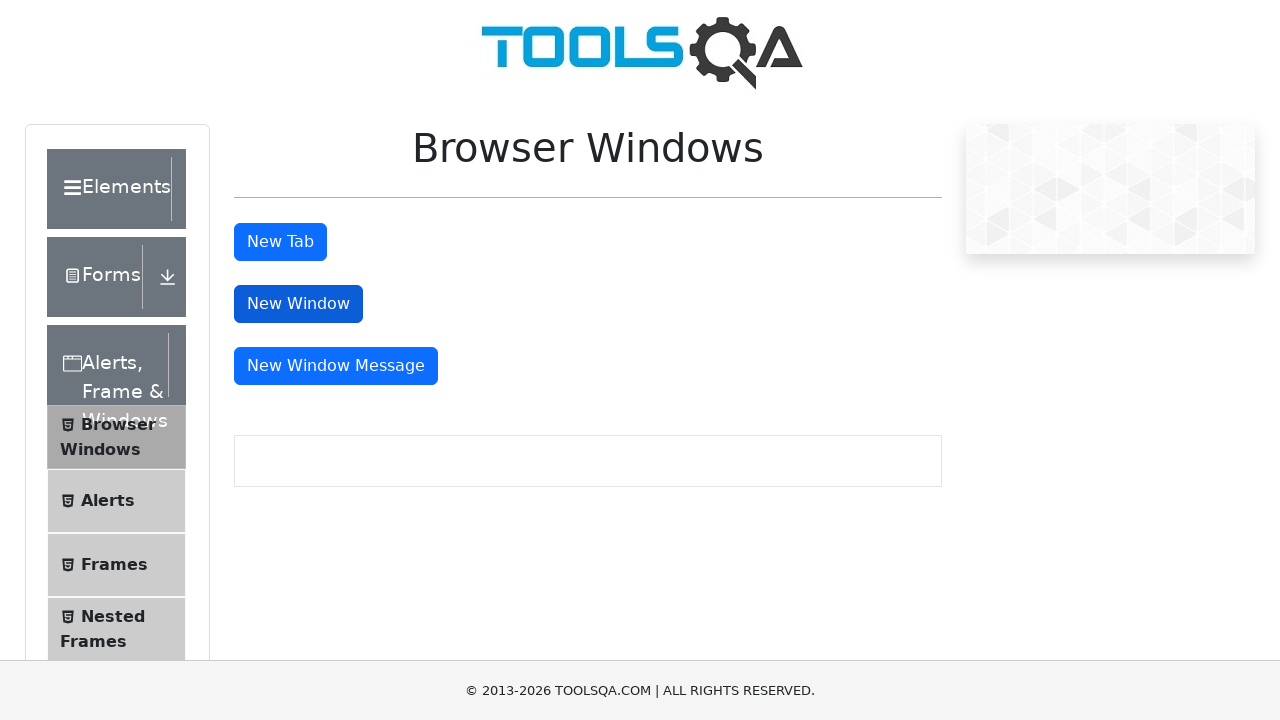

Closed the new window
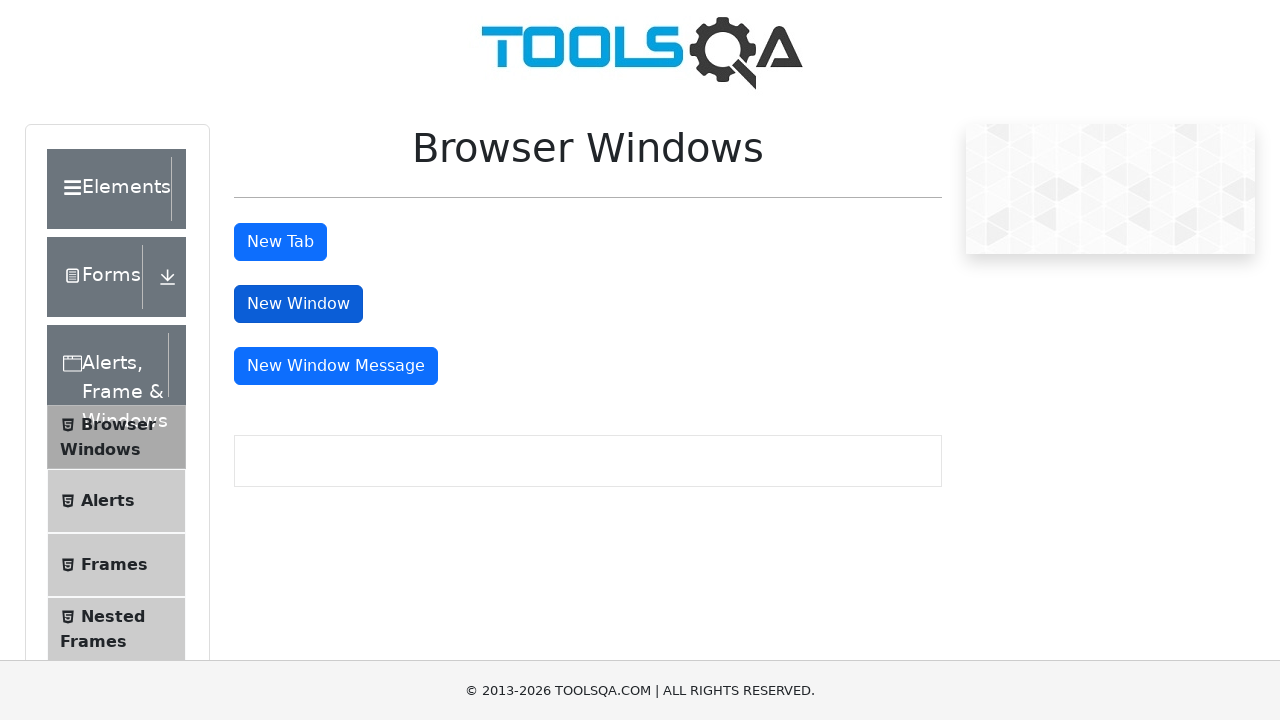

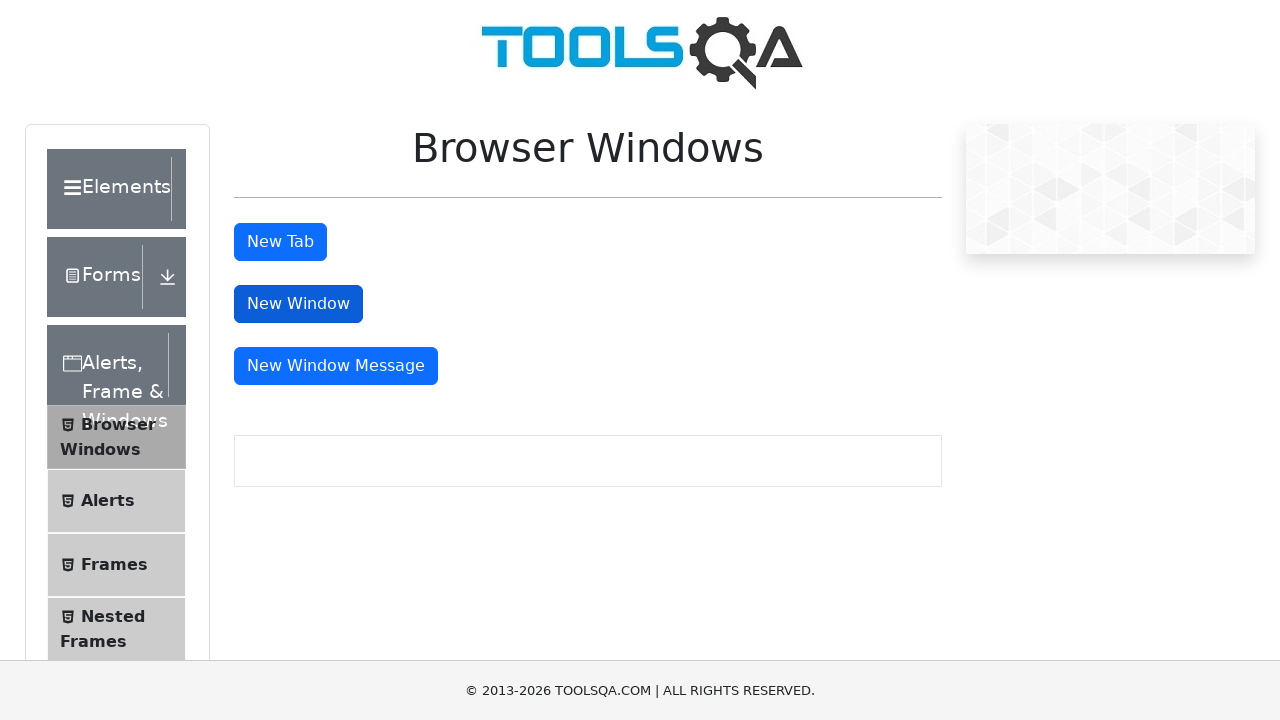